Navigates to a nested frames page and switches between frames to access content in the middle frame

Starting URL: https://the-internet.herokuapp.com/

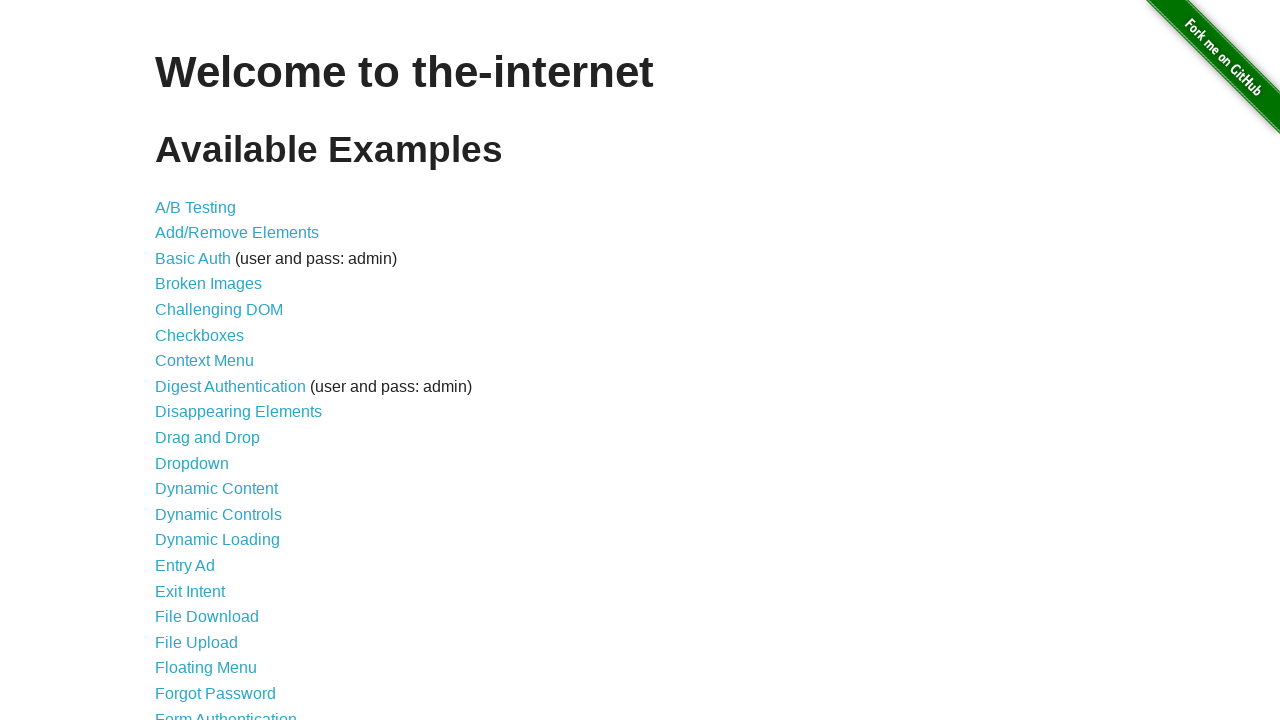

Clicked on nested frames link at (210, 395) on a[href='/nested_frames']
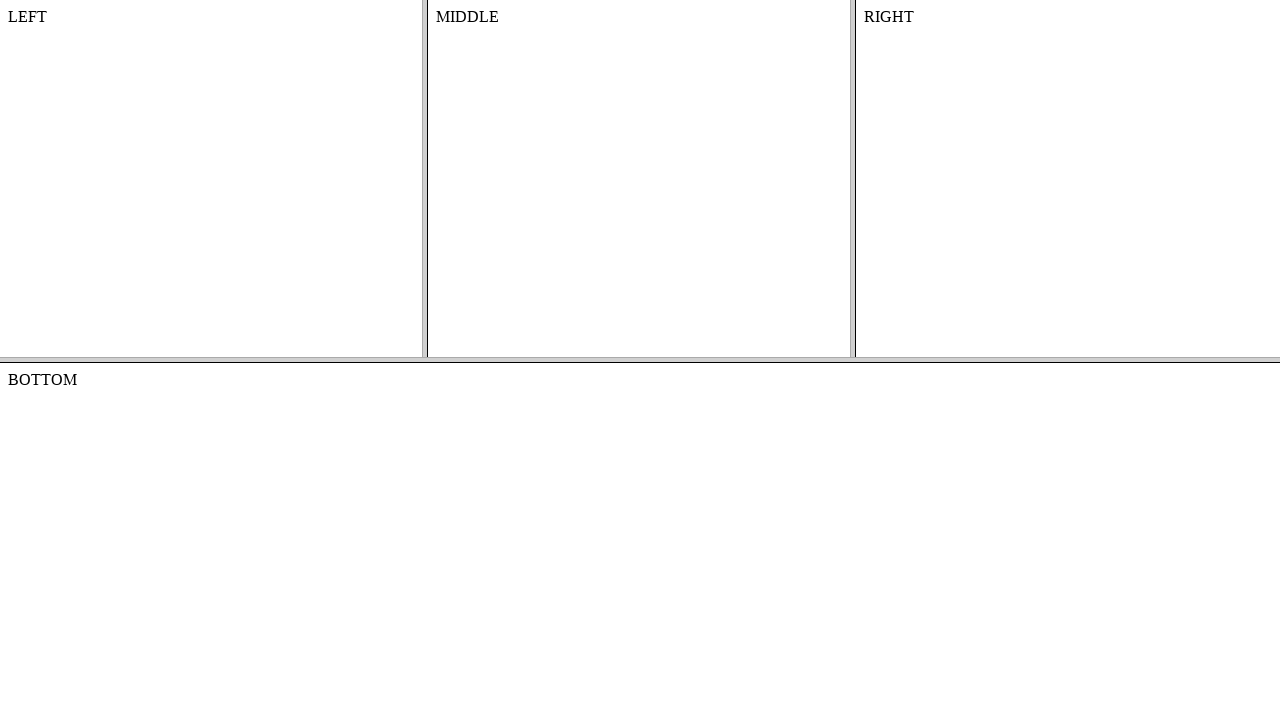

Waited for frame-top to load
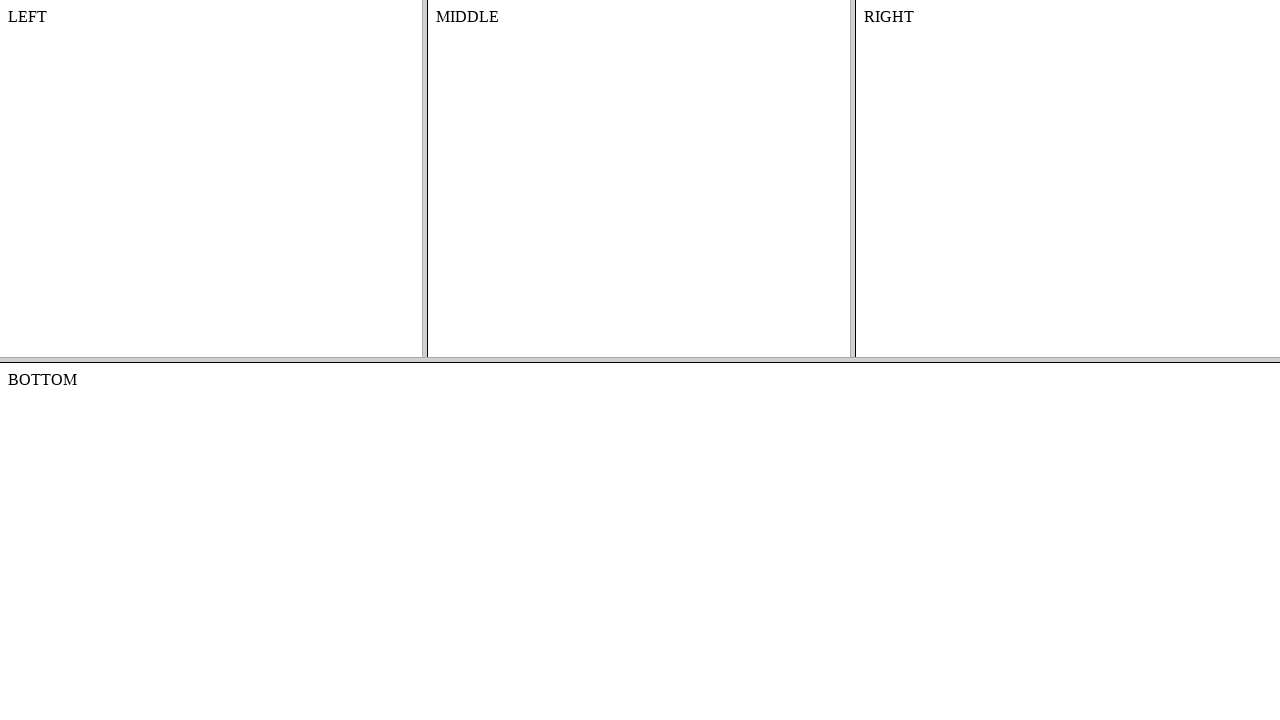

Located frame-top element
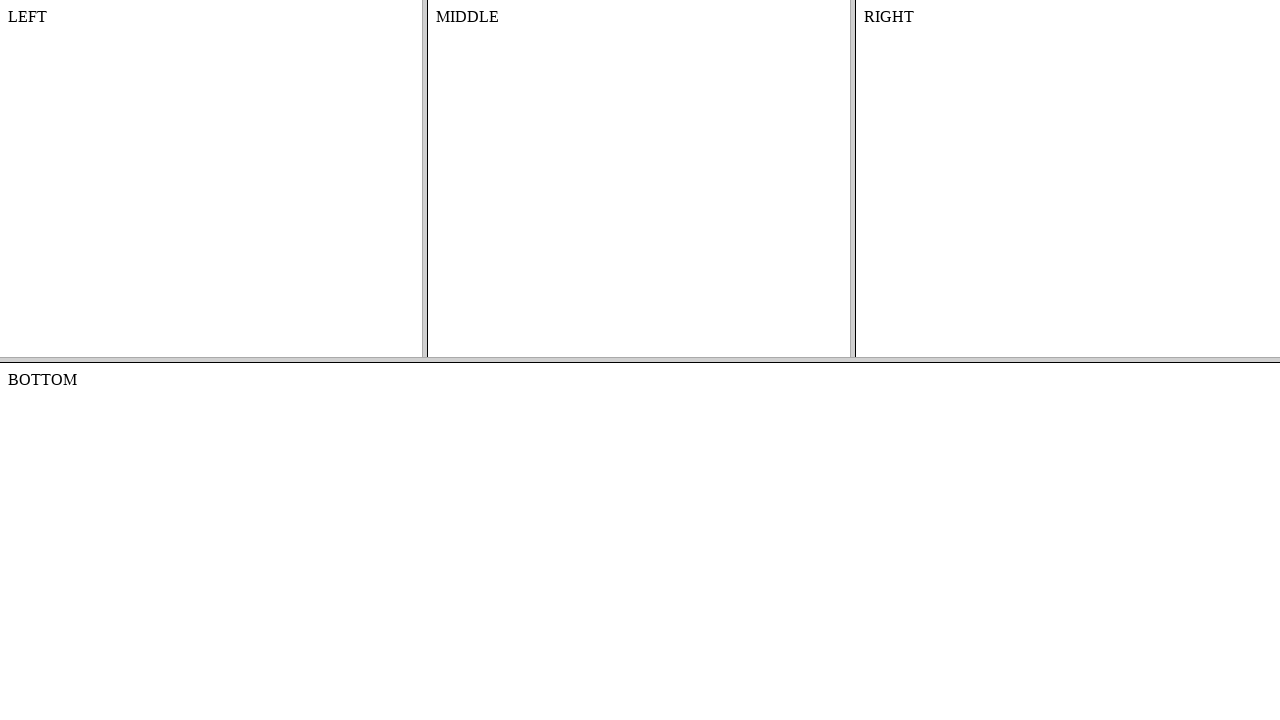

Located frame-middle within frame-top
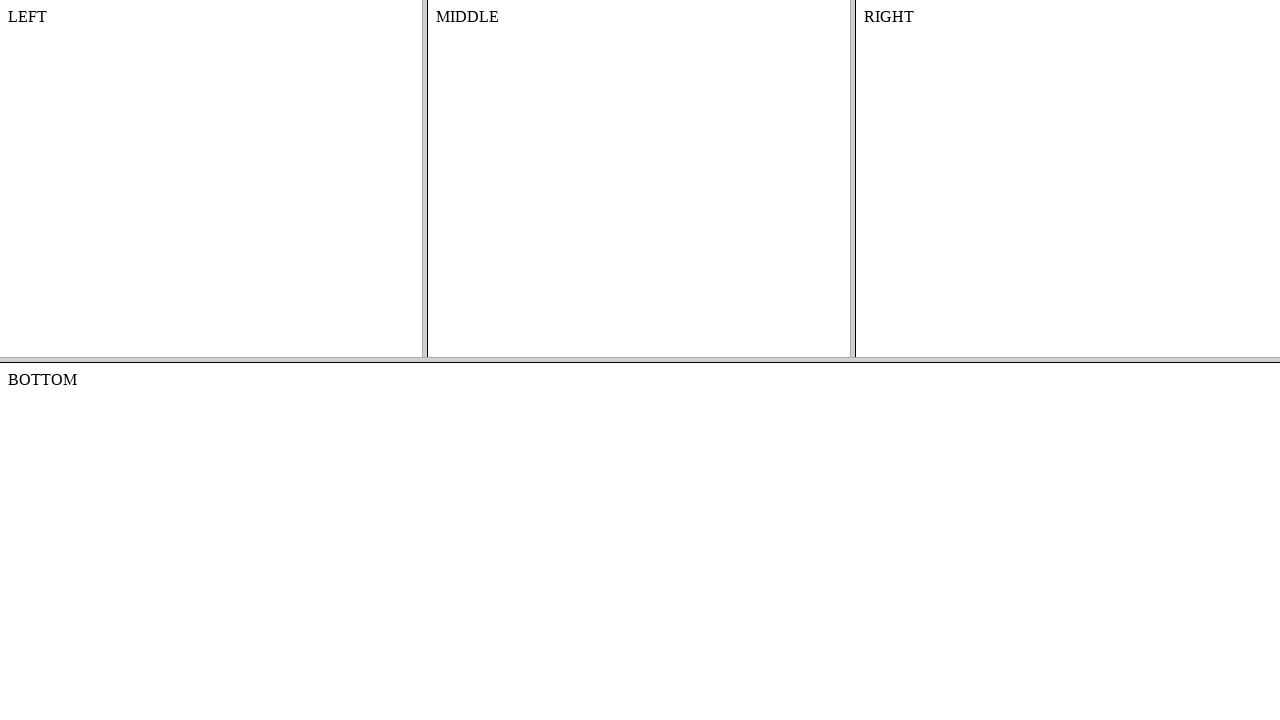

Retrieved text content from middle frame body
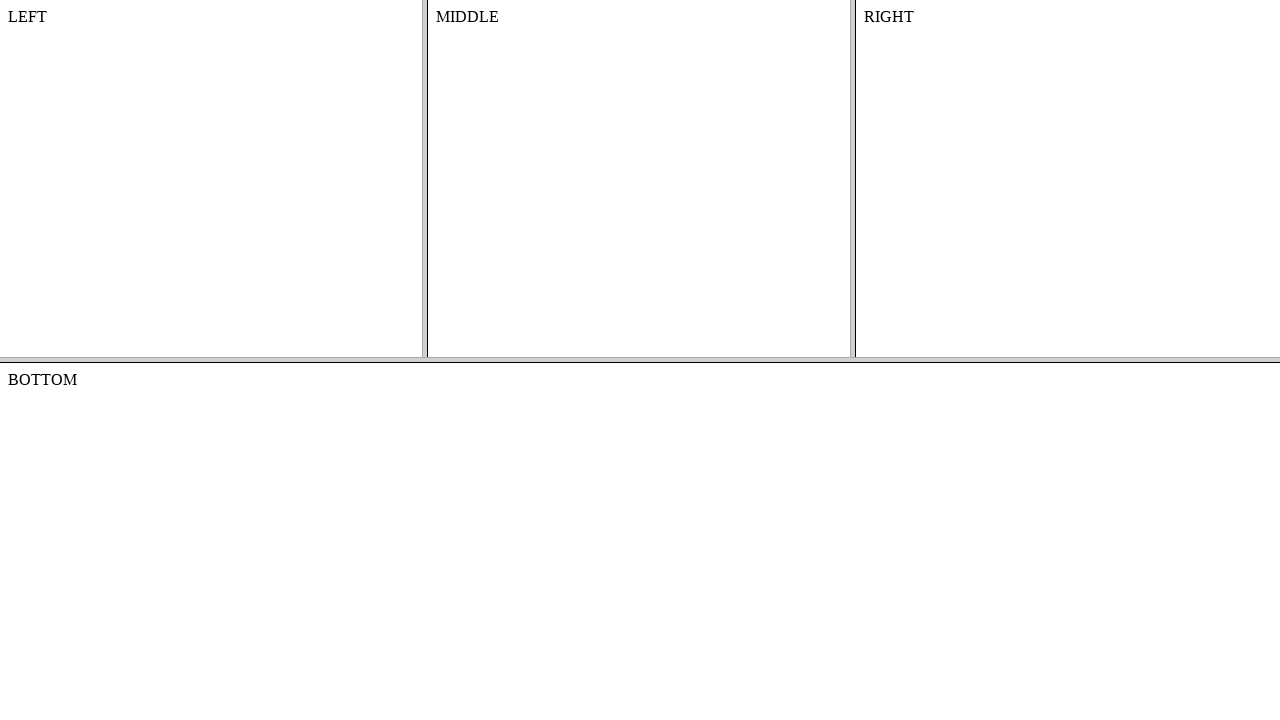

Printed middle frame text content
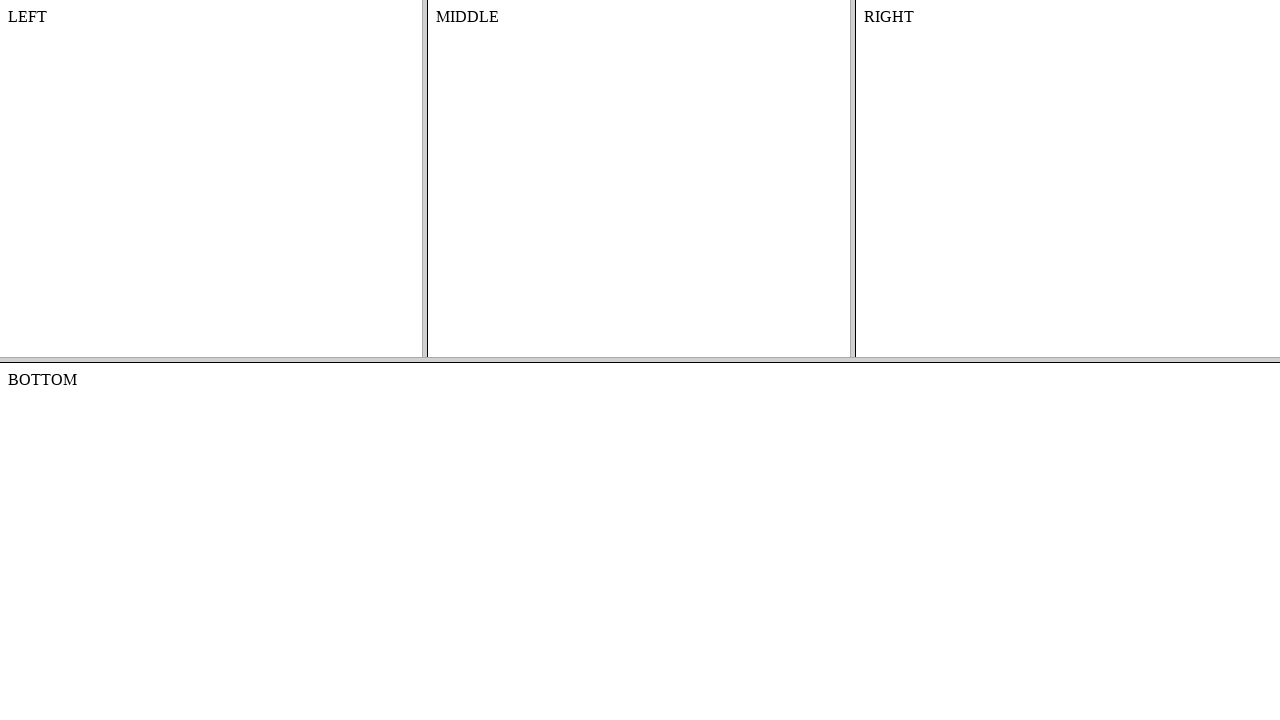

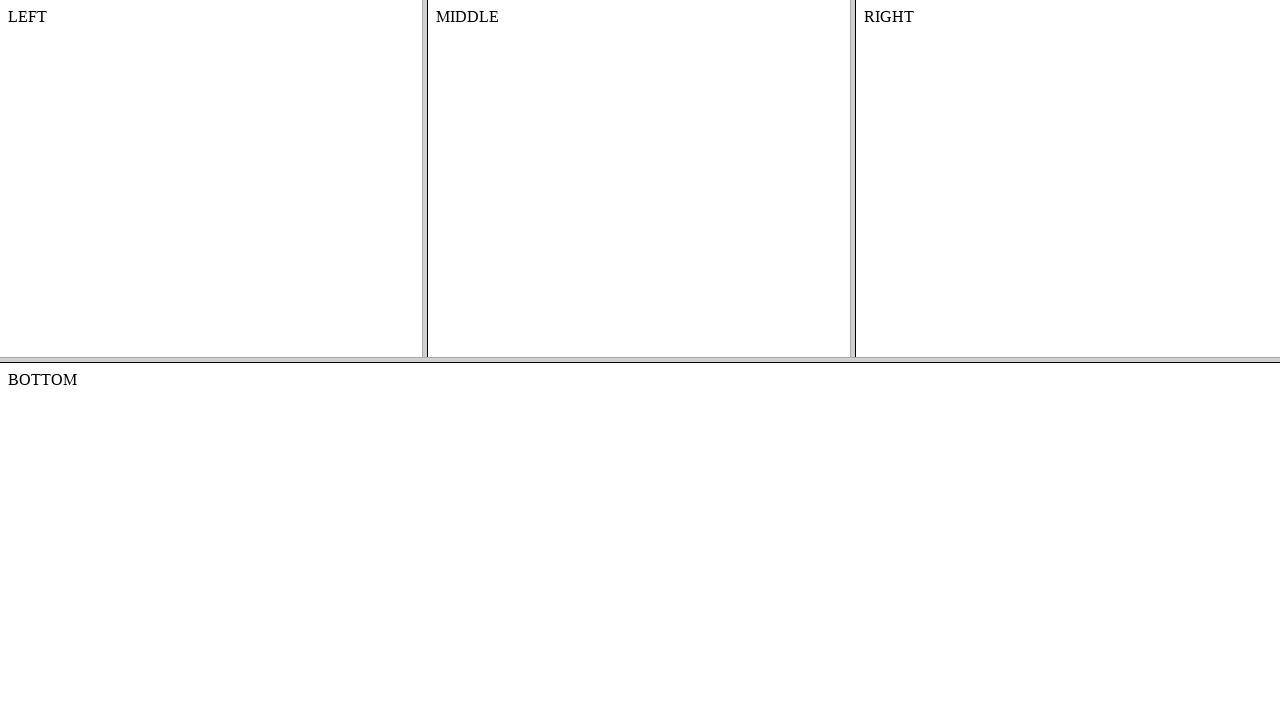